Tests dynamic loading with a longer timeout by clicking a start button and waiting for the "Hello World" text to appear.

Starting URL: https://automationfc.github.io/dynamic-loading/

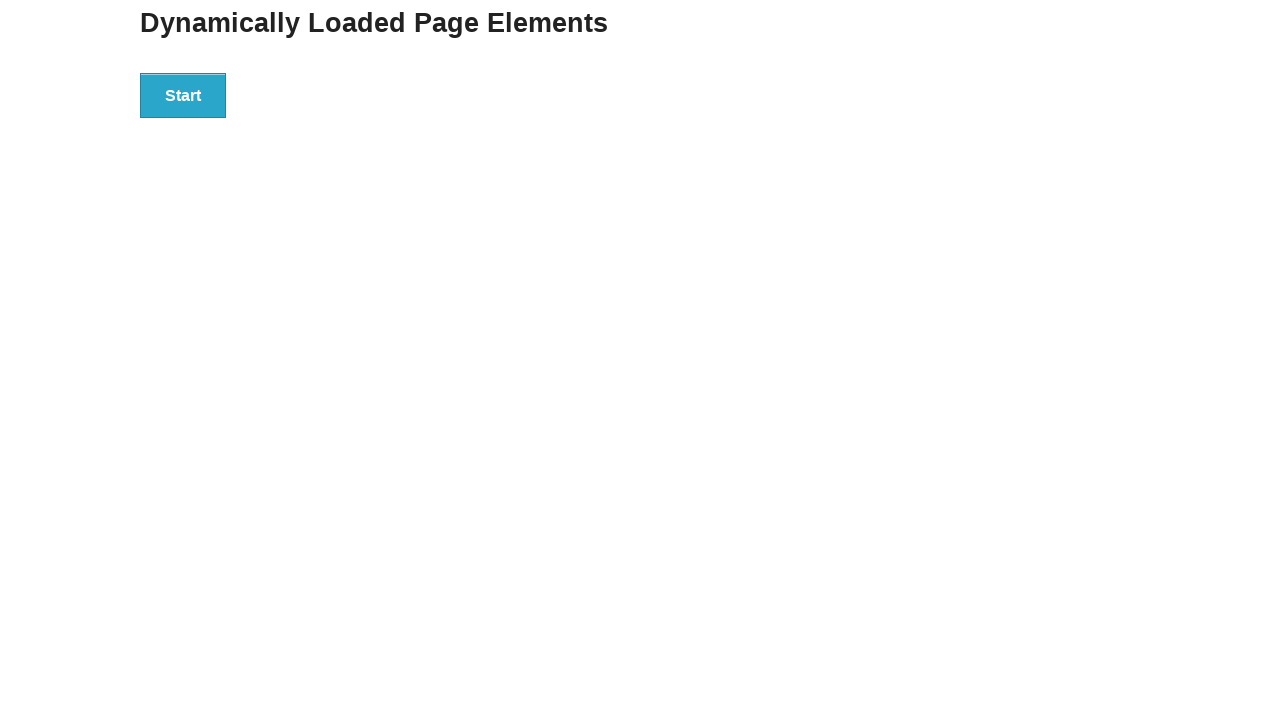

Clicked start button to trigger dynamic loading at (183, 95) on div#start > button
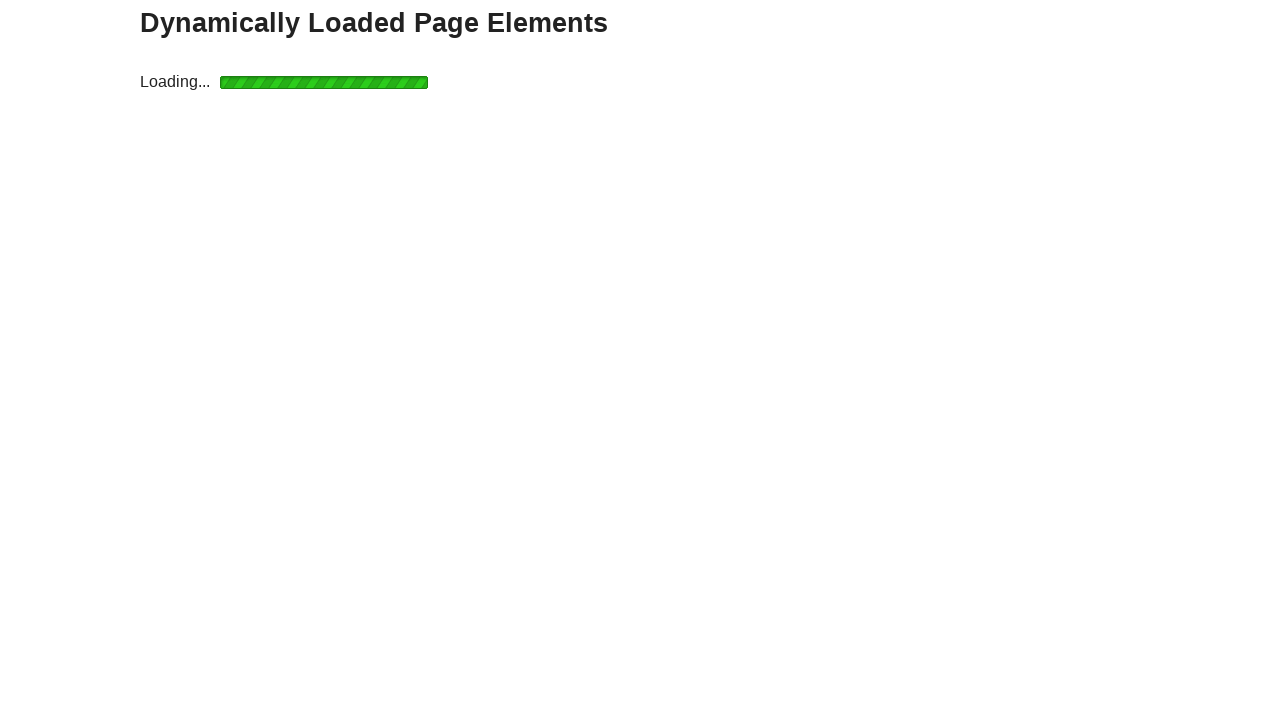

Waited for dynamically loaded 'Hello World' element to become visible
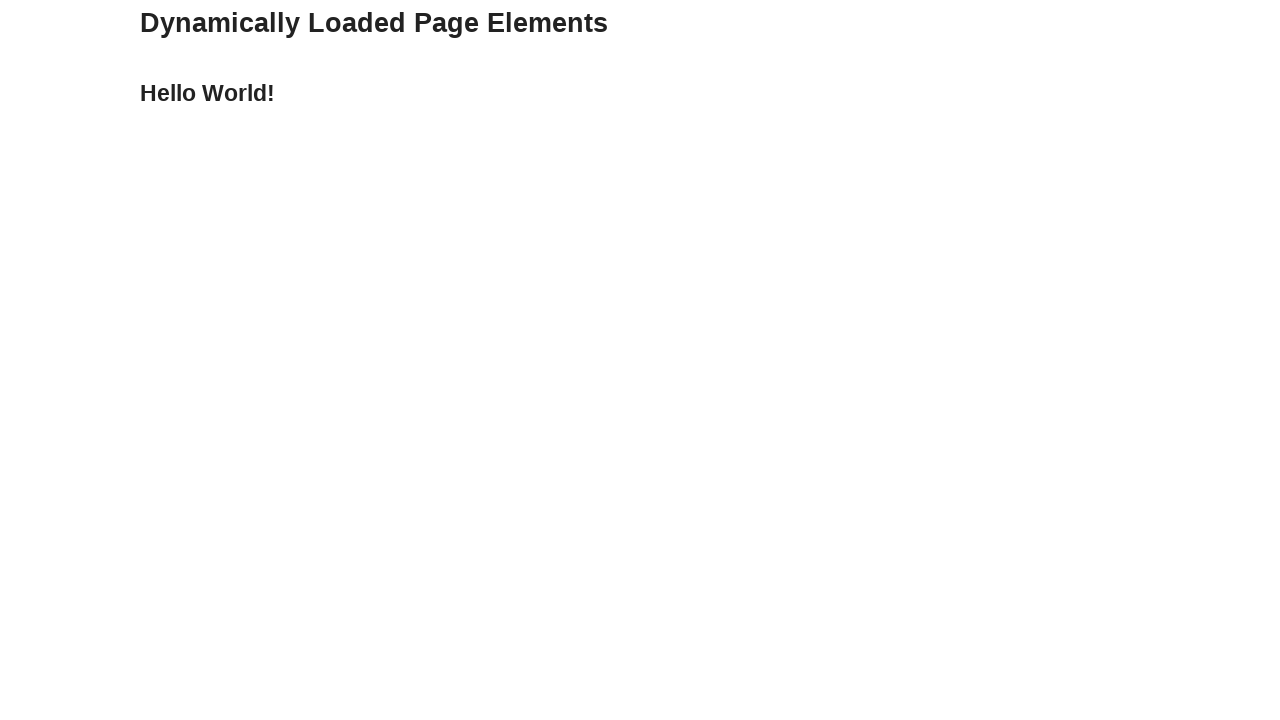

Retrieved text content from dynamically loaded element
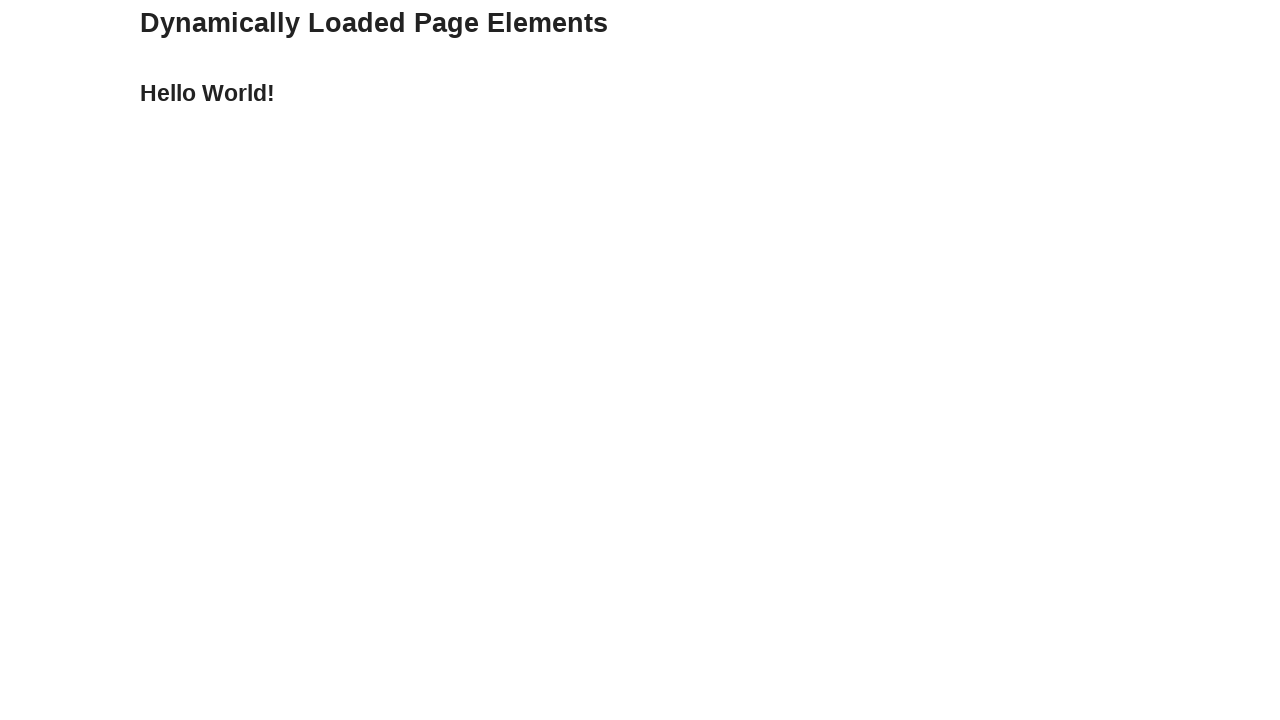

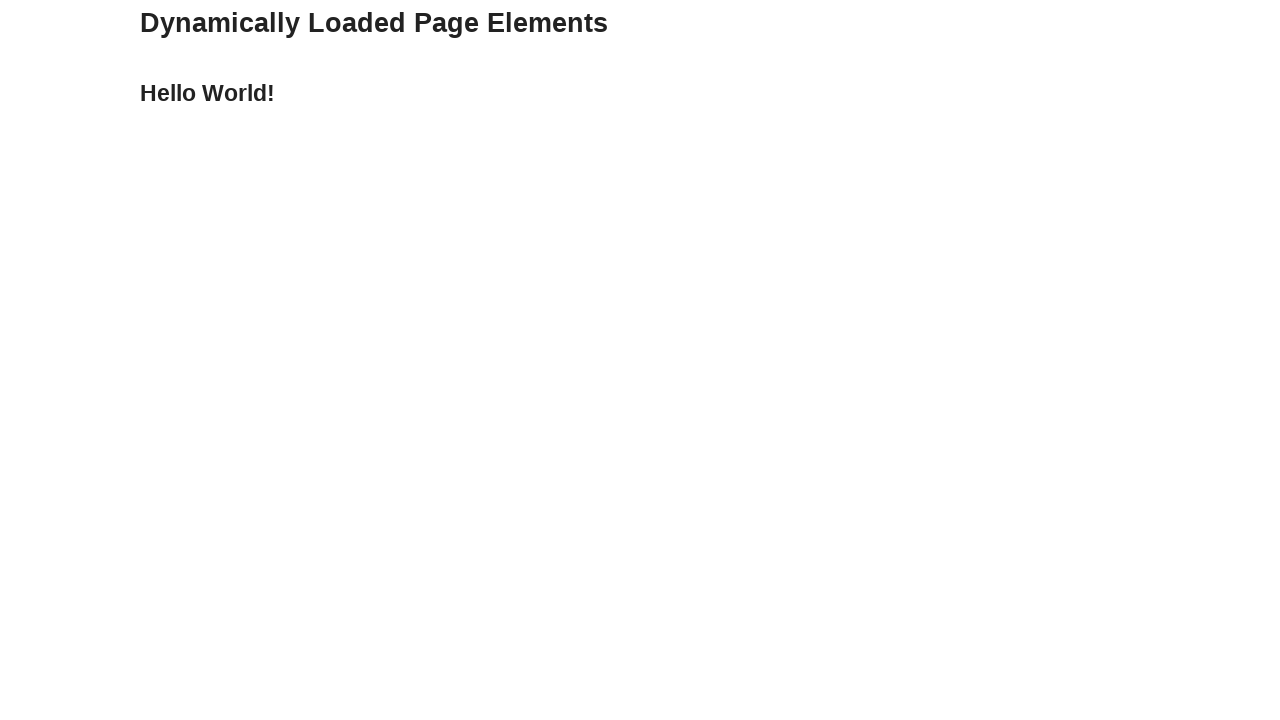